Fills out a demo registration form with personal details including name, gender, address, email, date, time preferences, mobile number, and a query, then submits the form and validates the success message.

Starting URL: https://vinothqaacademy.com/demo-site/

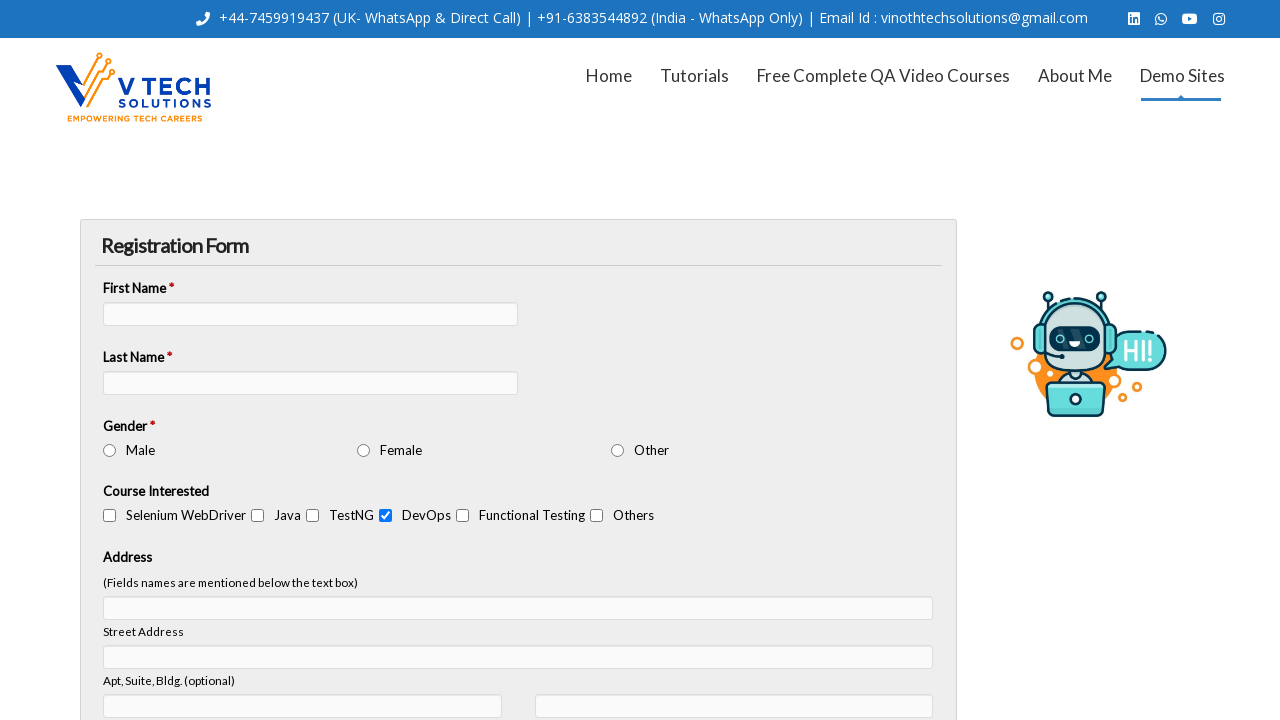

Filled first name field with 'Vinoth' on #vfb-5
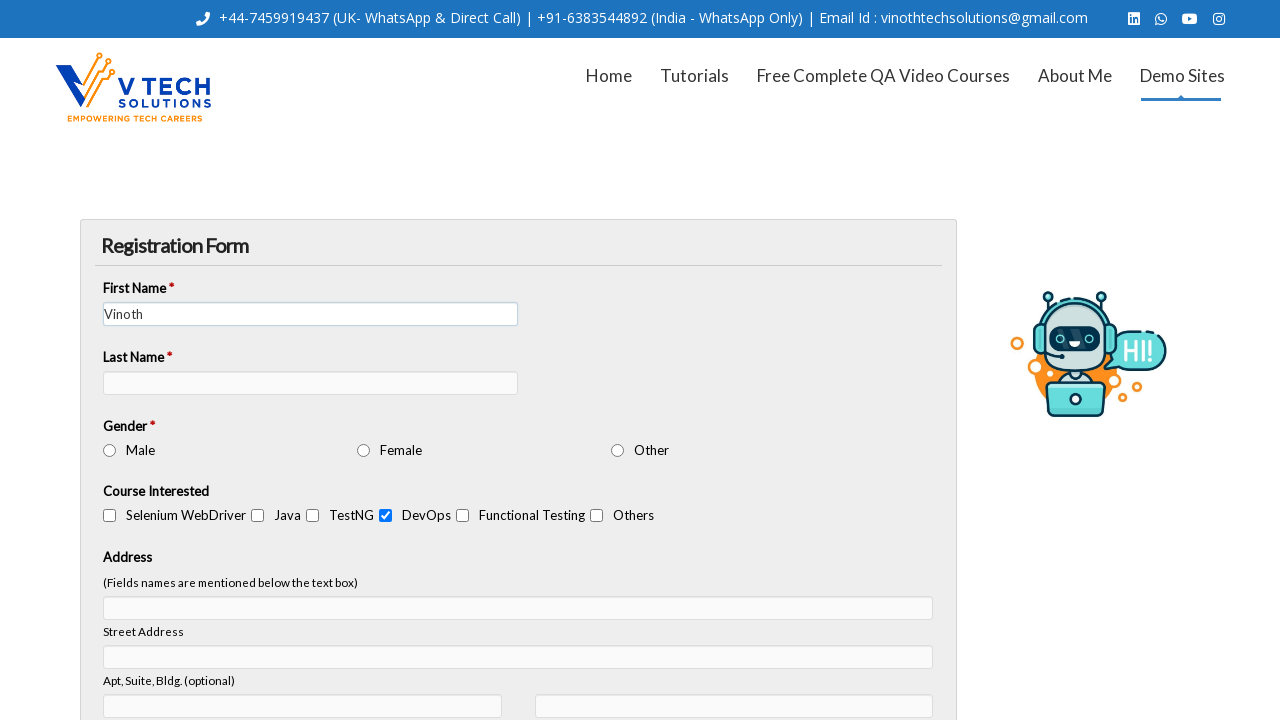

Filled last name field with 'R' on #vfb-7
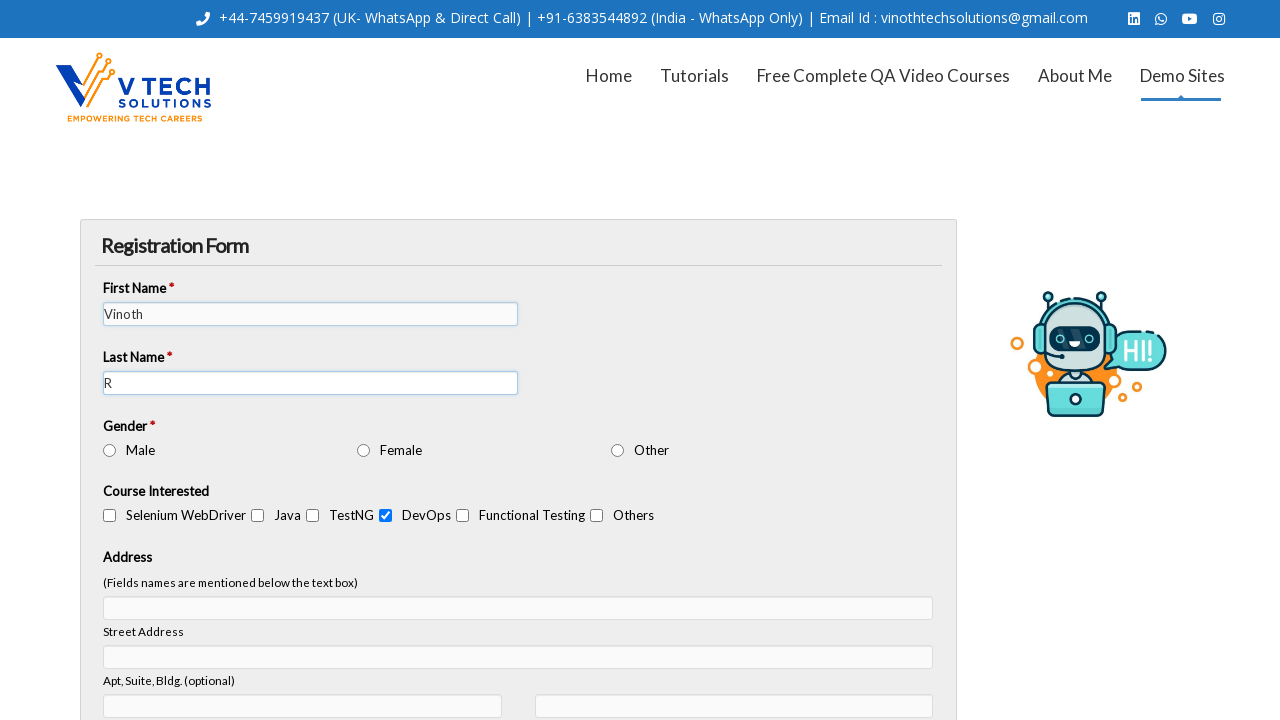

Selected male radio button for gender at (110, 450) on #vfb-31-1
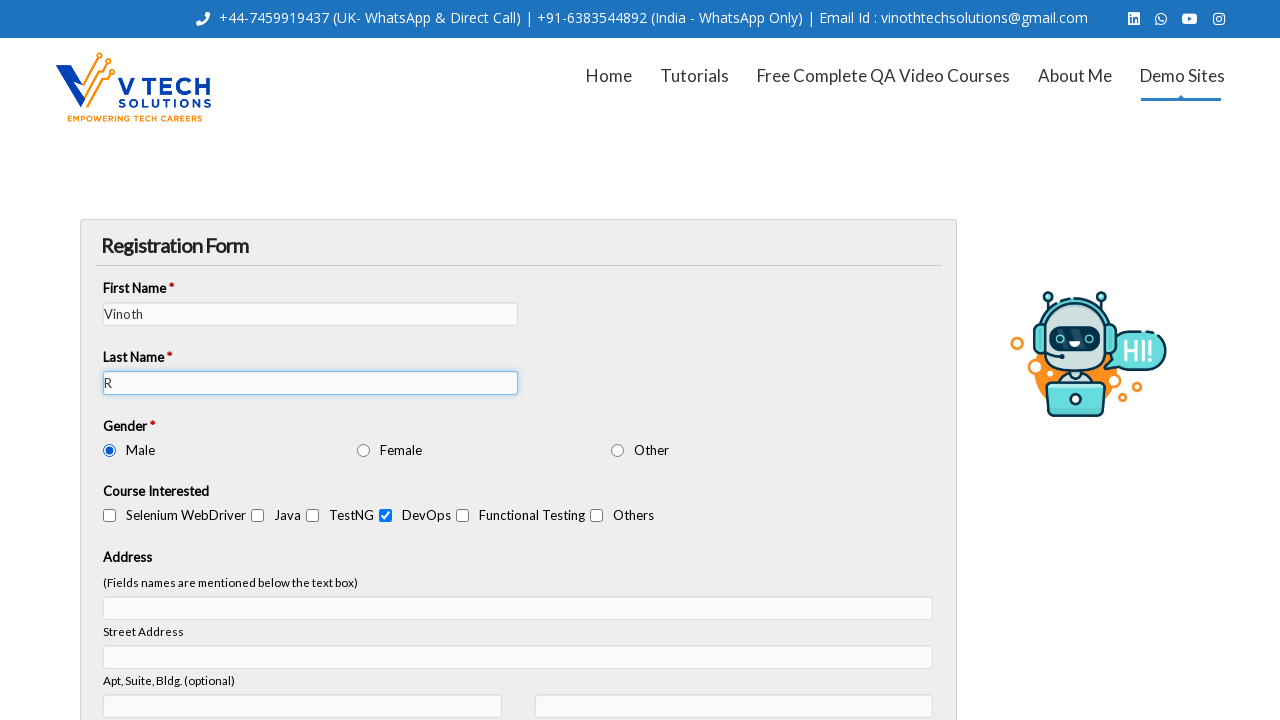

Checked Java checkbox at (258, 516) on #vfb-20-1
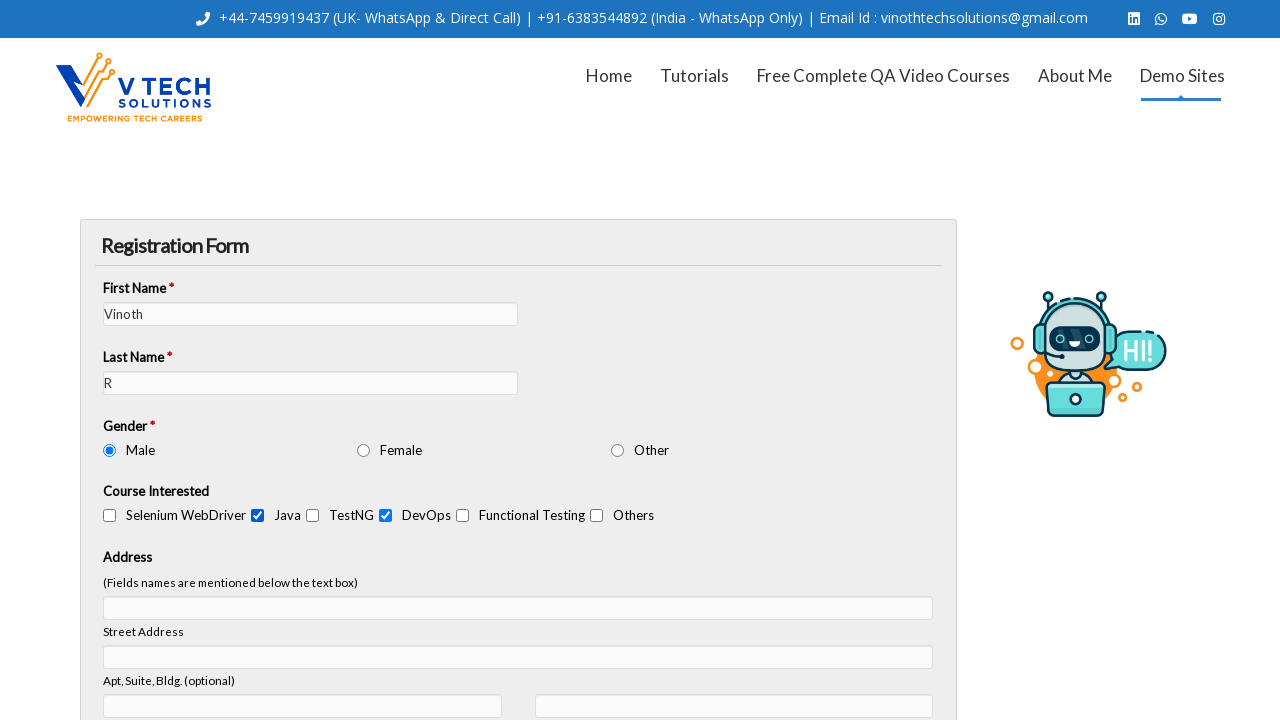

Checked Selenium WebDriver checkbox at (110, 516) on #vfb-20-0
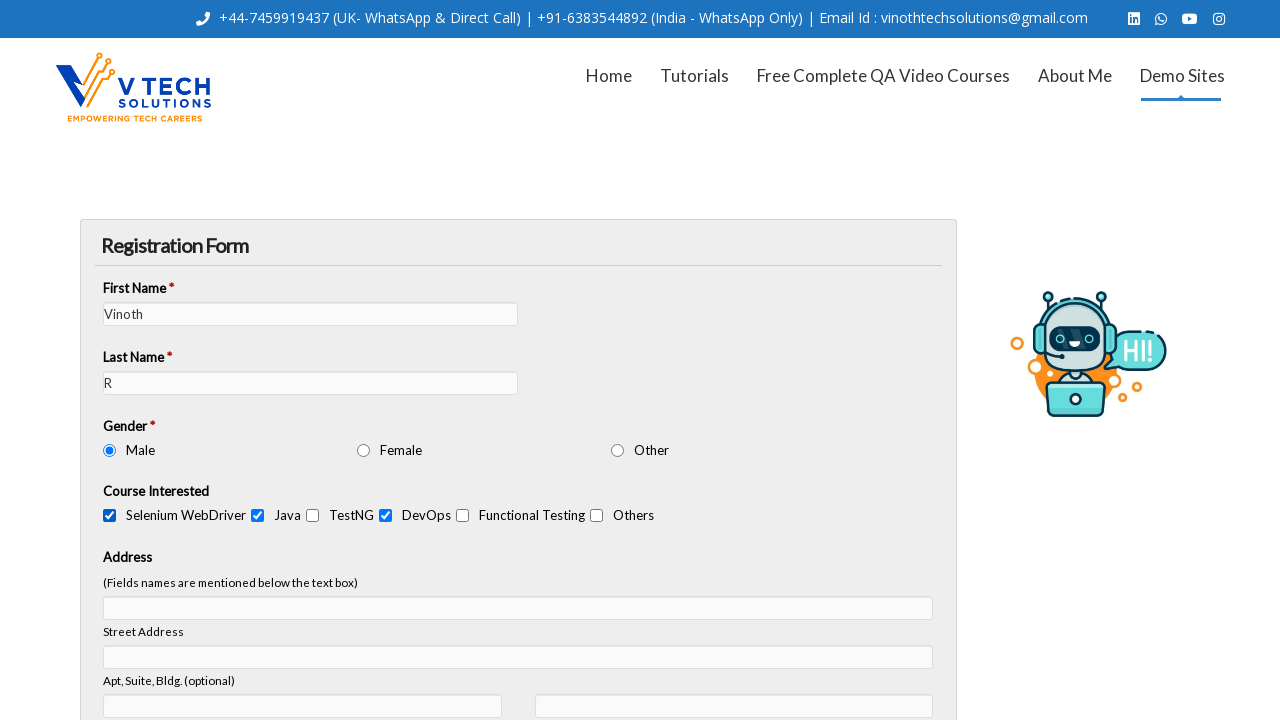

Unchecked DevOps checkbox at (386, 516) on #vfb-20-3
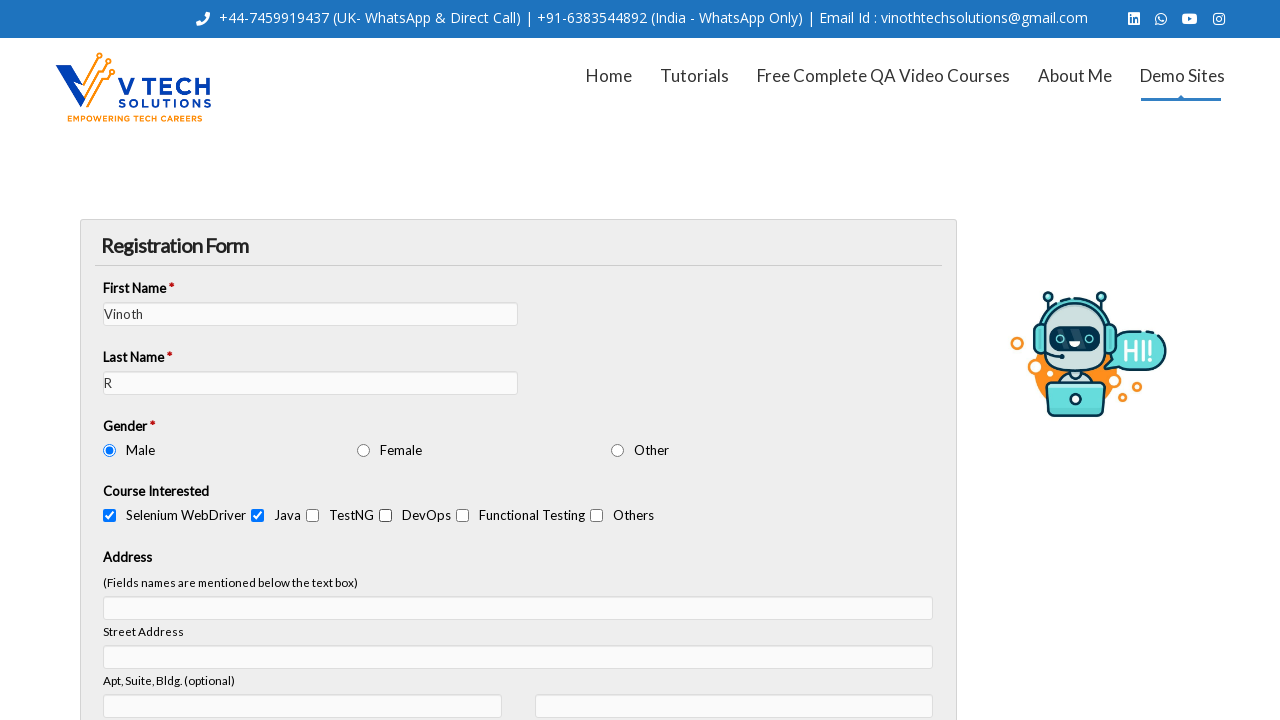

Filled address field with 'Saravana Flats' on #vfb-13-address
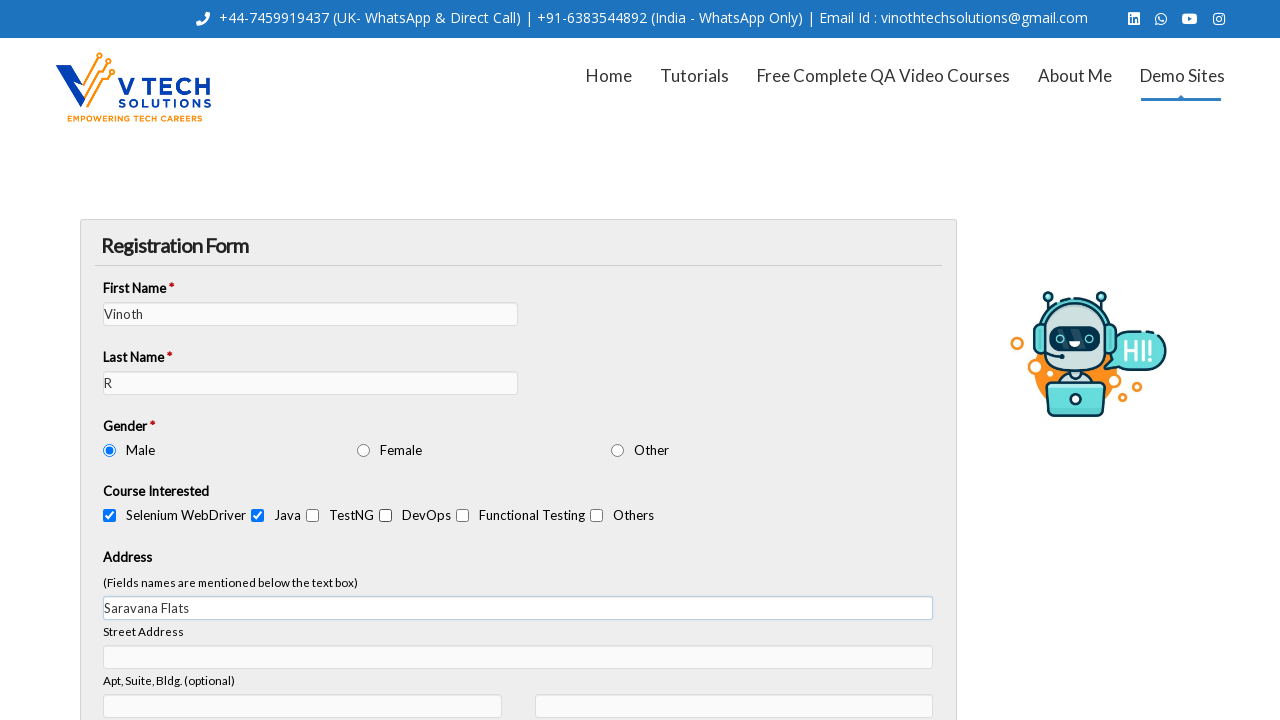

Filled street address field with 'Prasanna Street' on #vfb-13-address-2
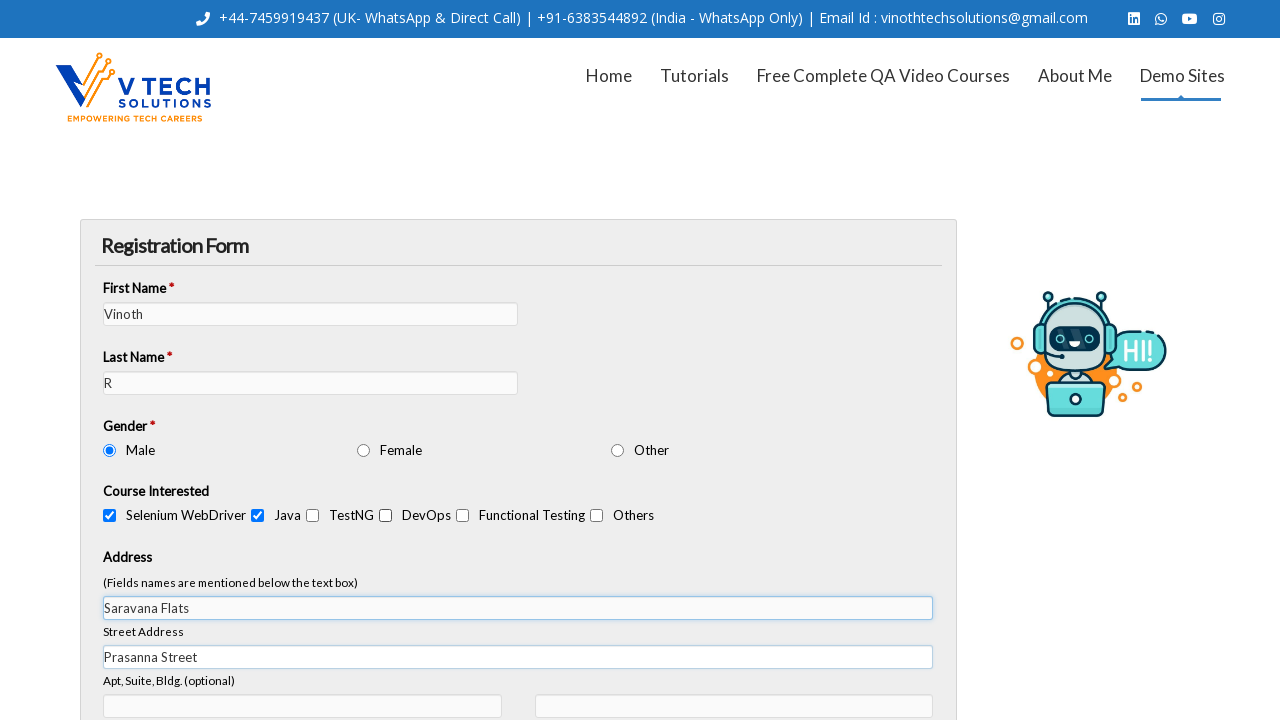

Filled apt/suite/bldg field with 'F1' on #vfb-13-city
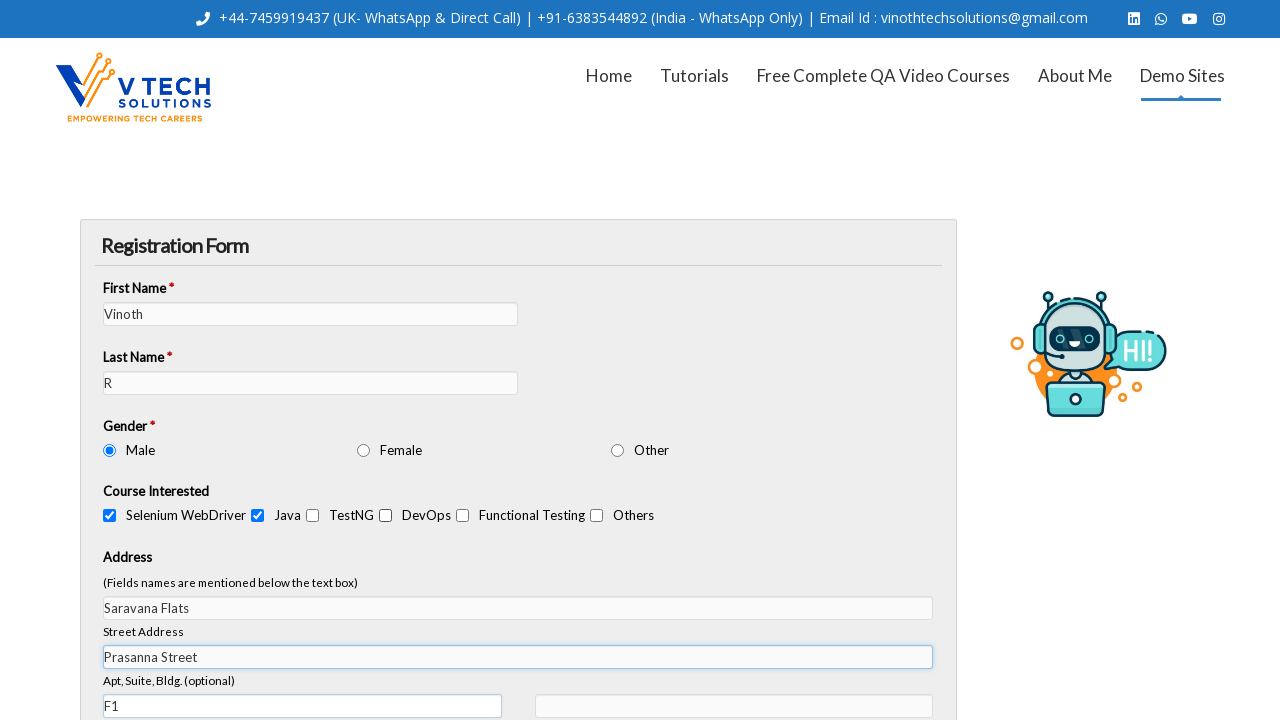

Filled city field with 'Chennai' on #vfb-13-zip
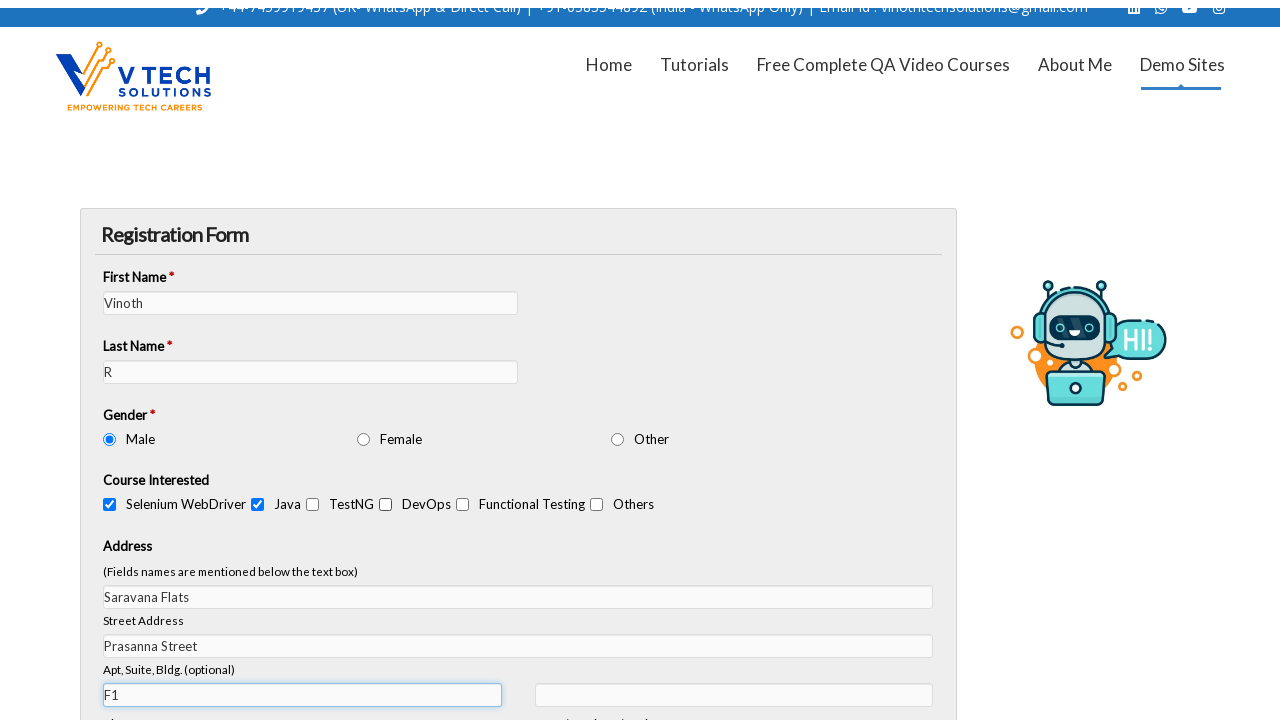

Filled state field with 'Tamil Nadu' on #vfb-13-state
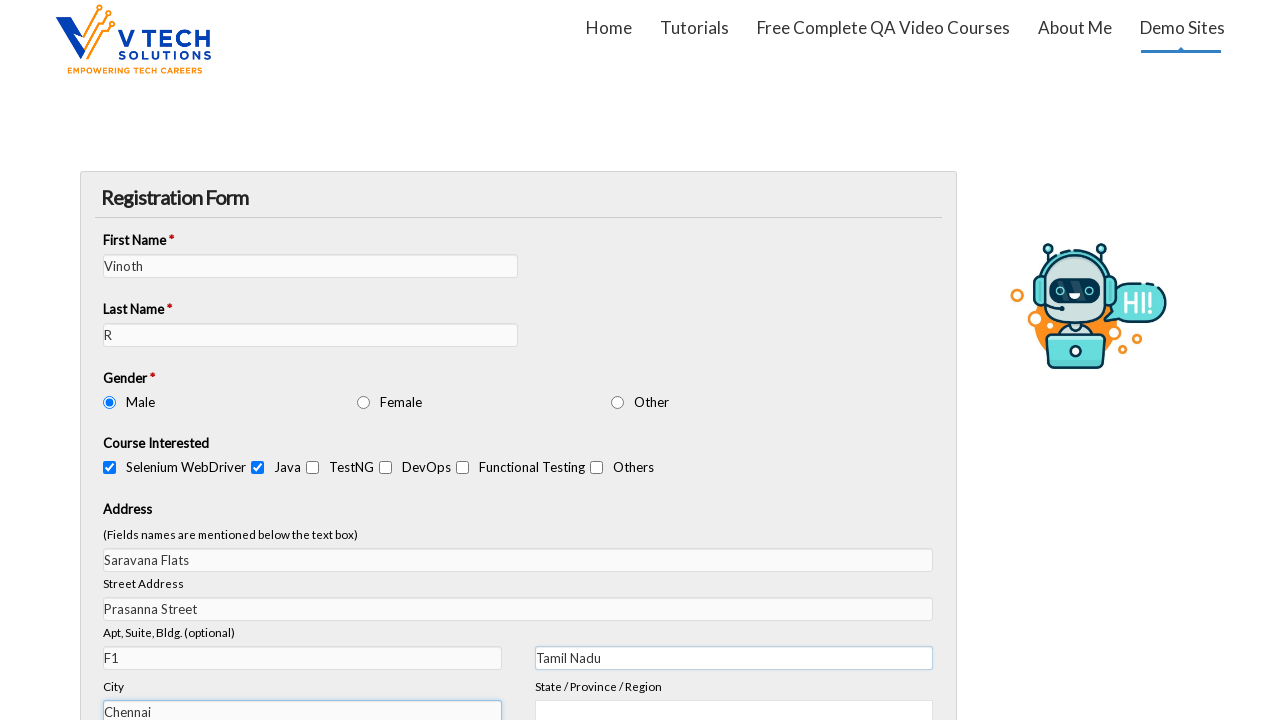

Selected 'India' from country dropdown on #vfb-13-country
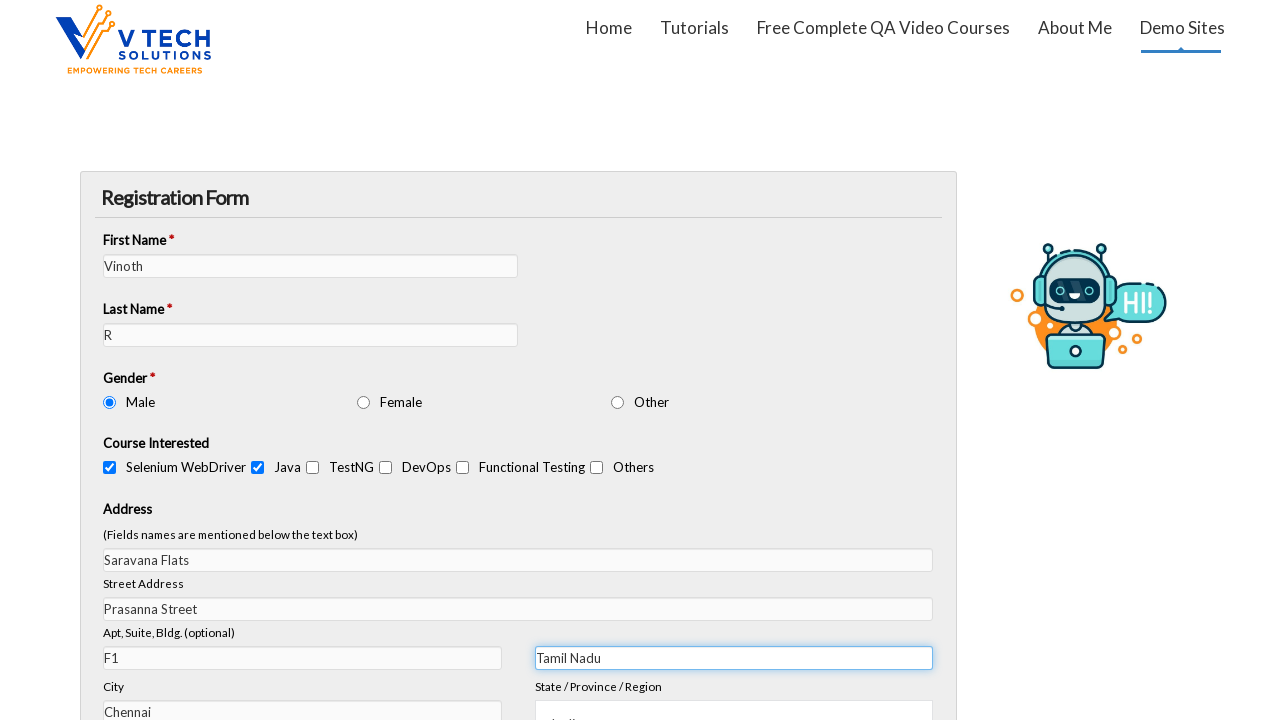

Filled email field with 'vinoth@gmail.com' on #vfb-14
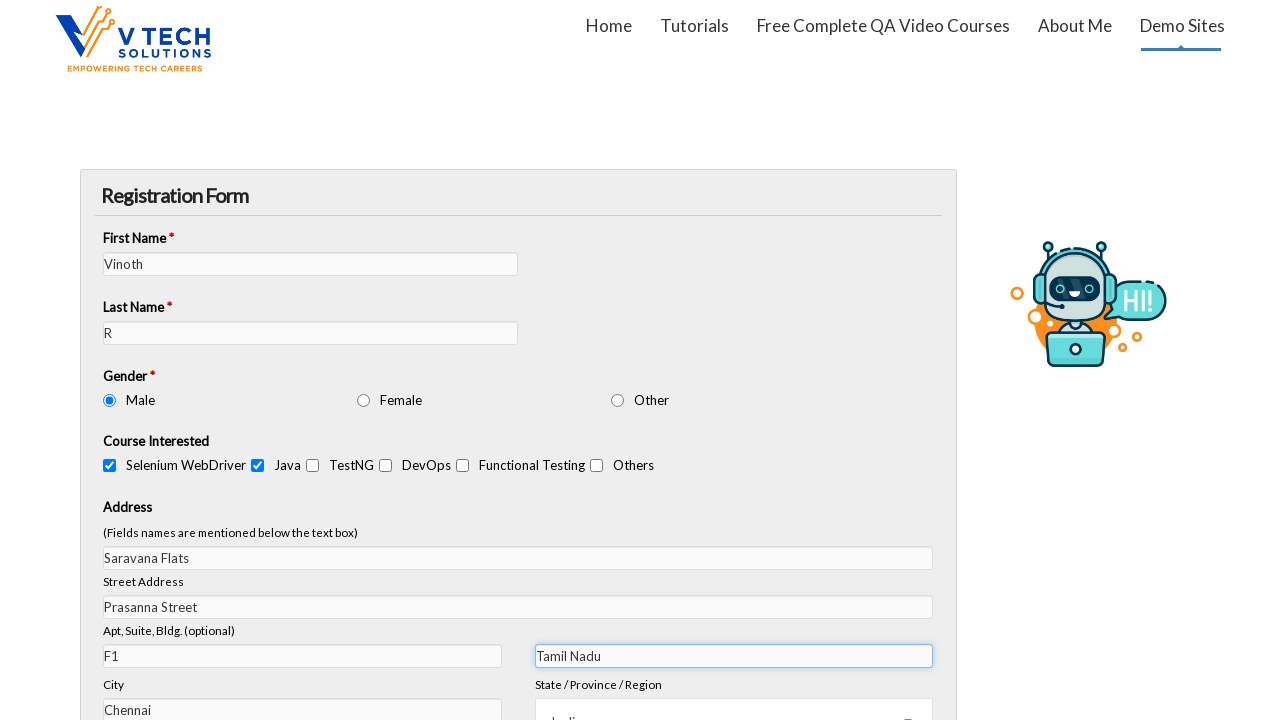

Filled demo date field with '09/30/25' on #vfb-18
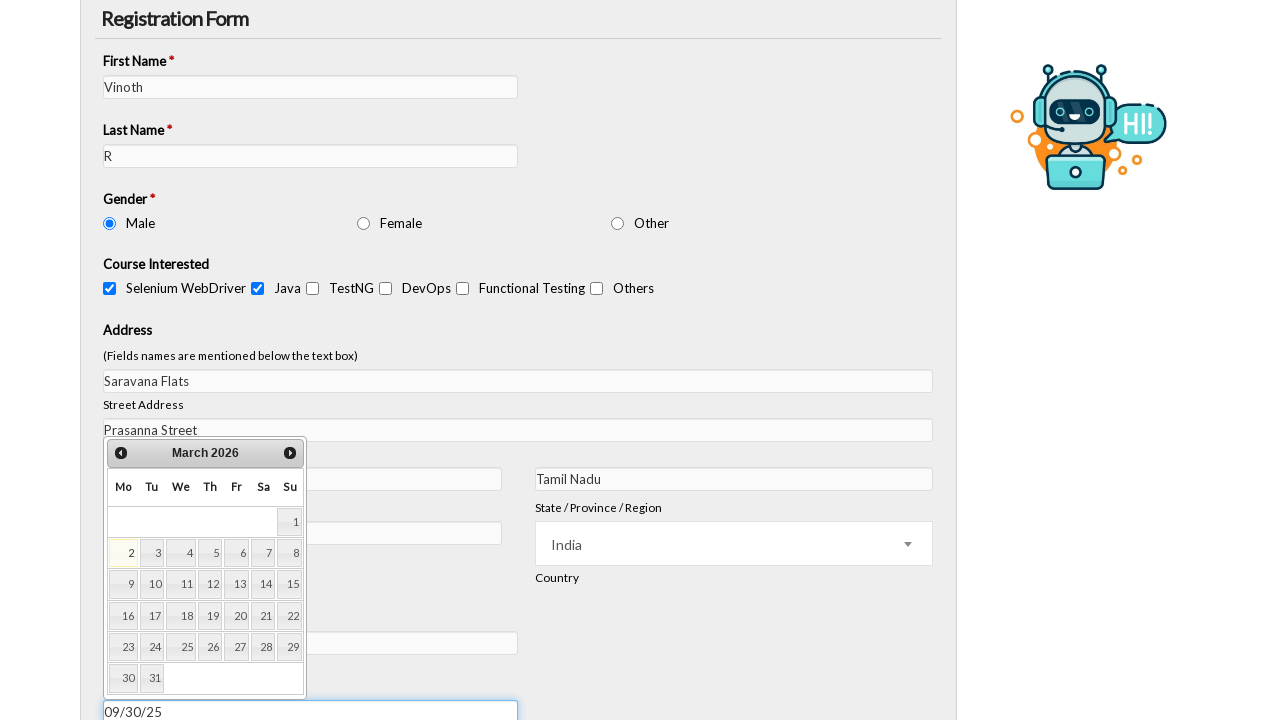

Selected hour '02' for convenient time on #vfb-16-hour
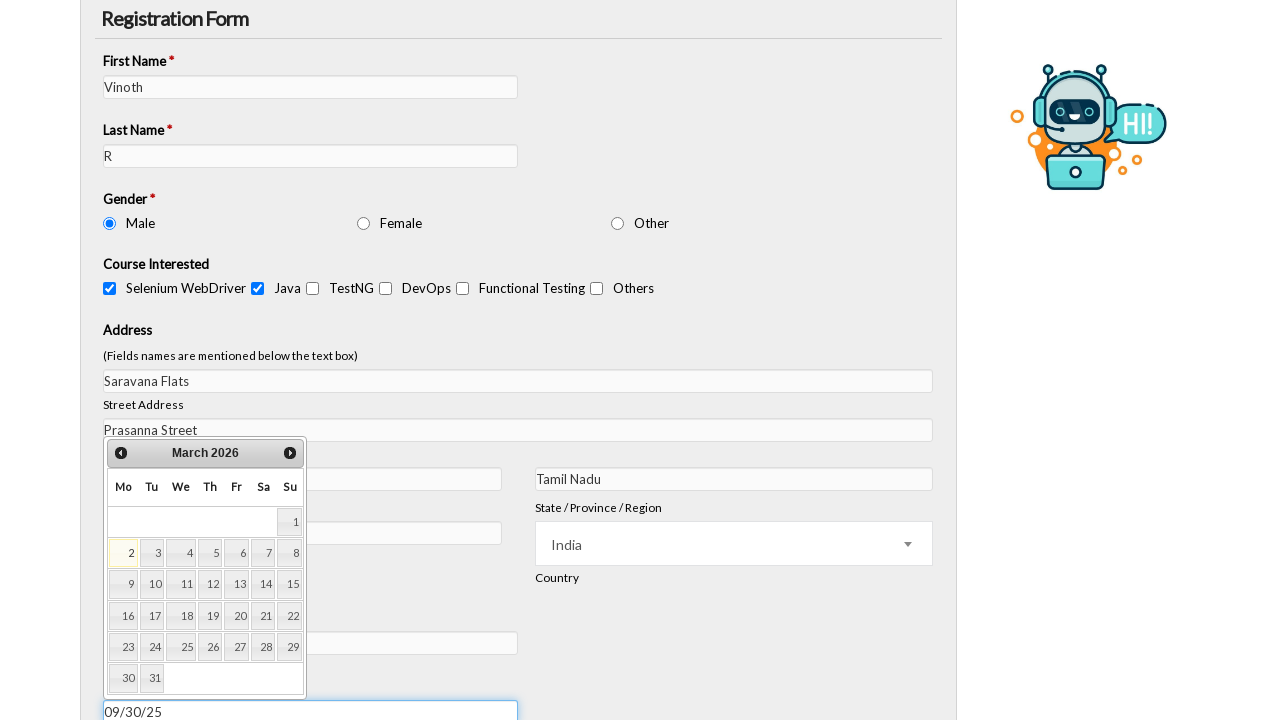

Selected minute '05' for convenient time on #vfb-16-min
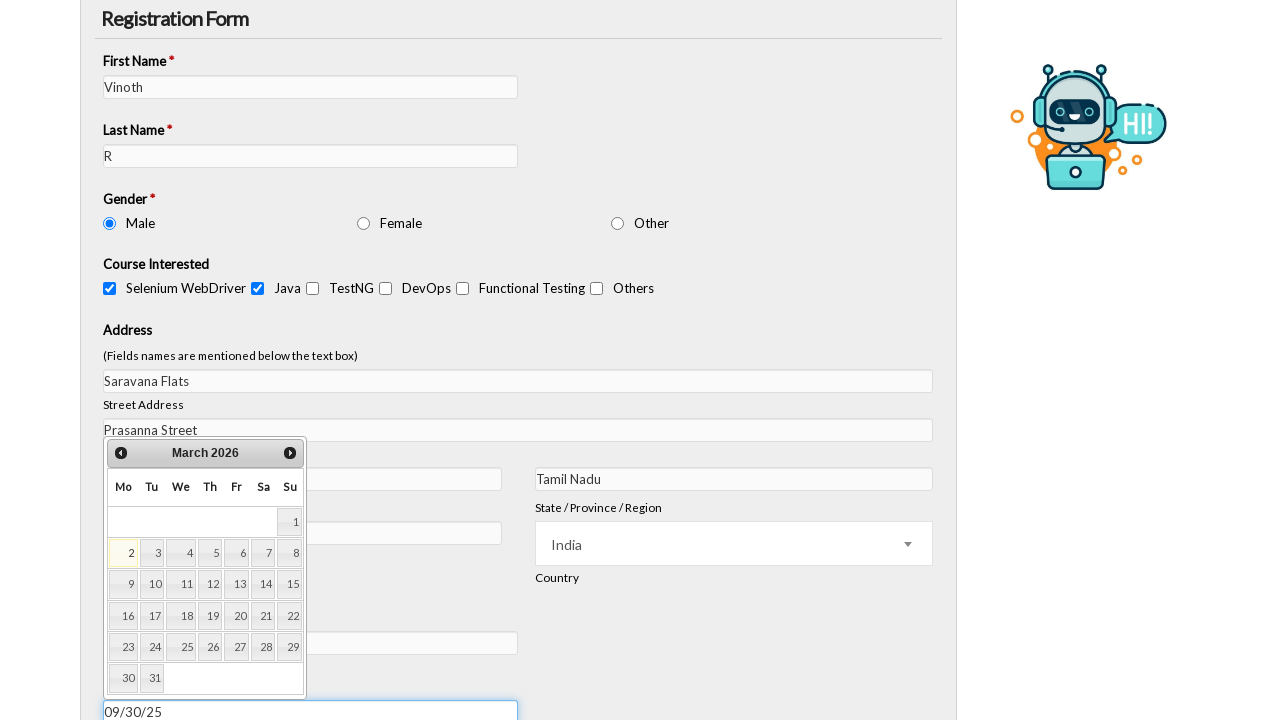

Filled mobile number field with '6383544892' on #vfb-19
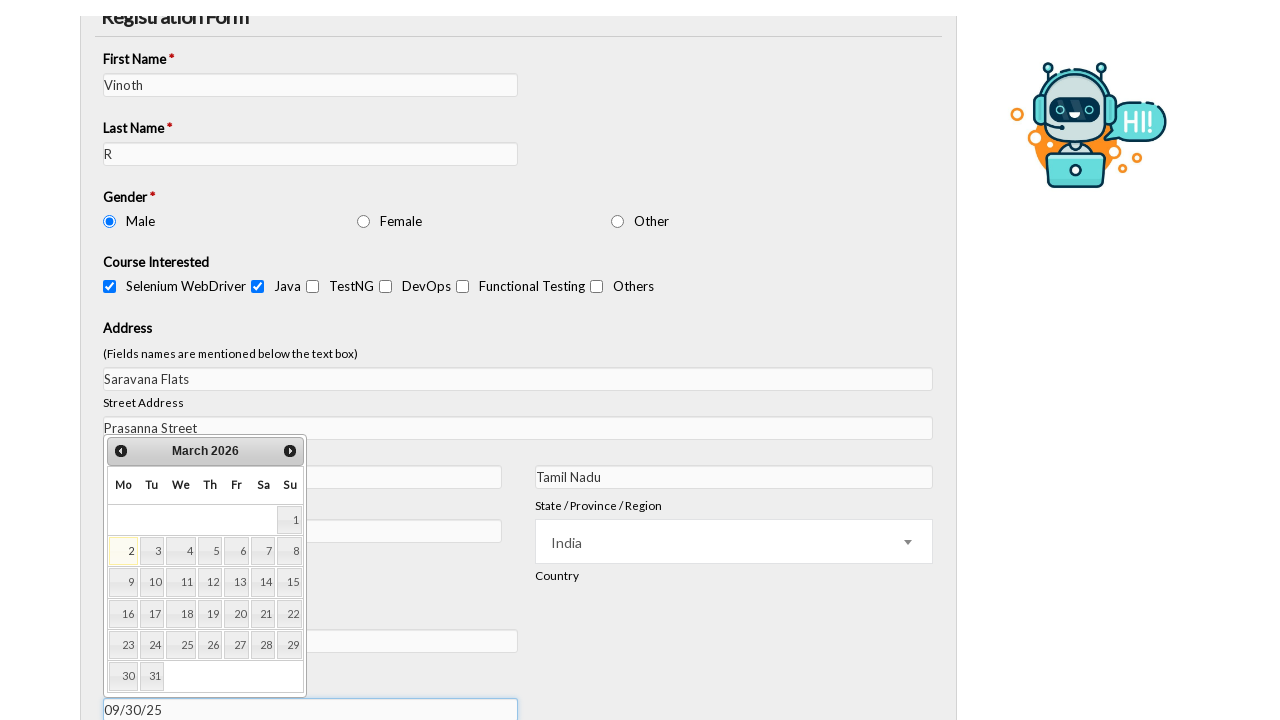

Filled query field with 'Is learning selenium automation using java easy?' on #vfb-23
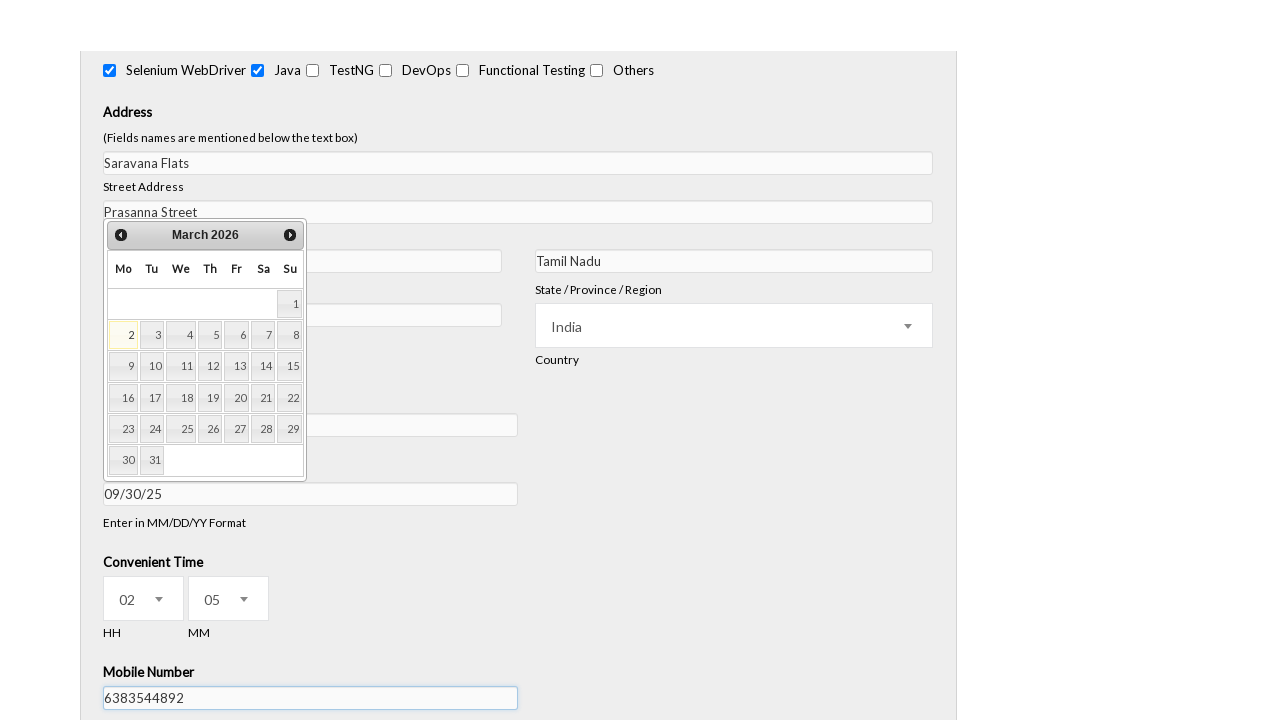

Retrieved verification code from page
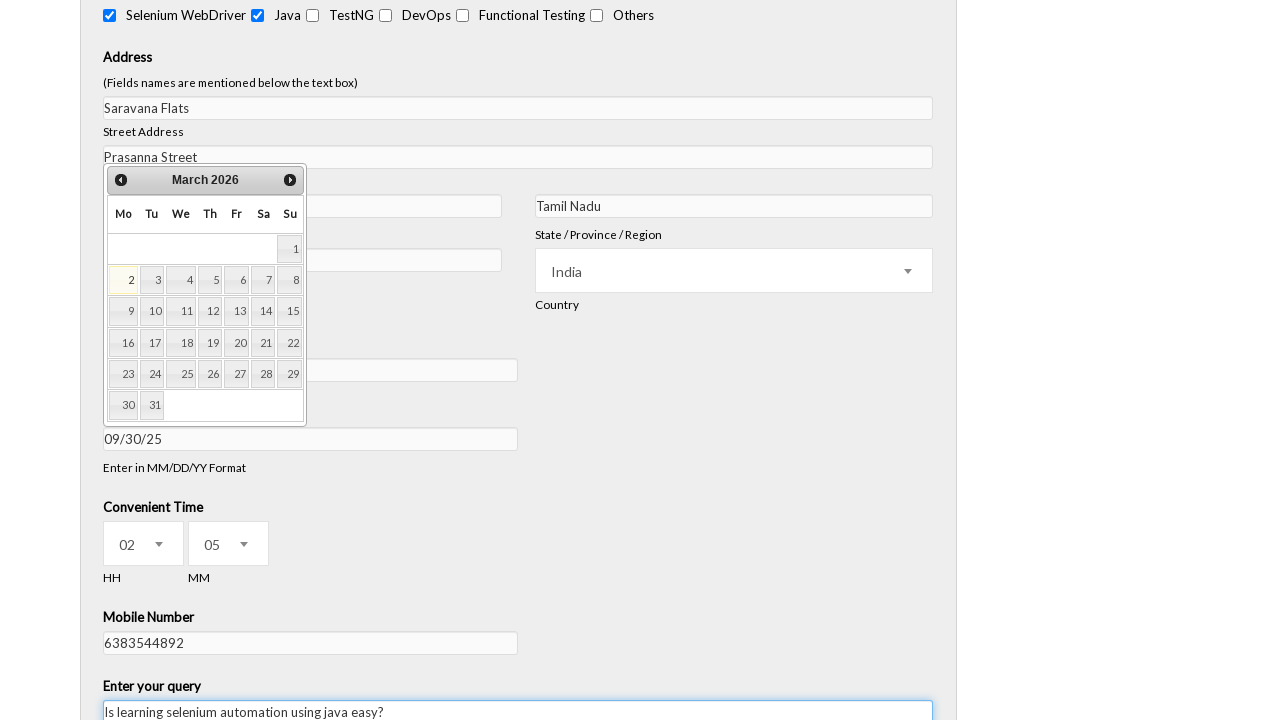

Filled verification code field with extracted code '33' on #vfb-3
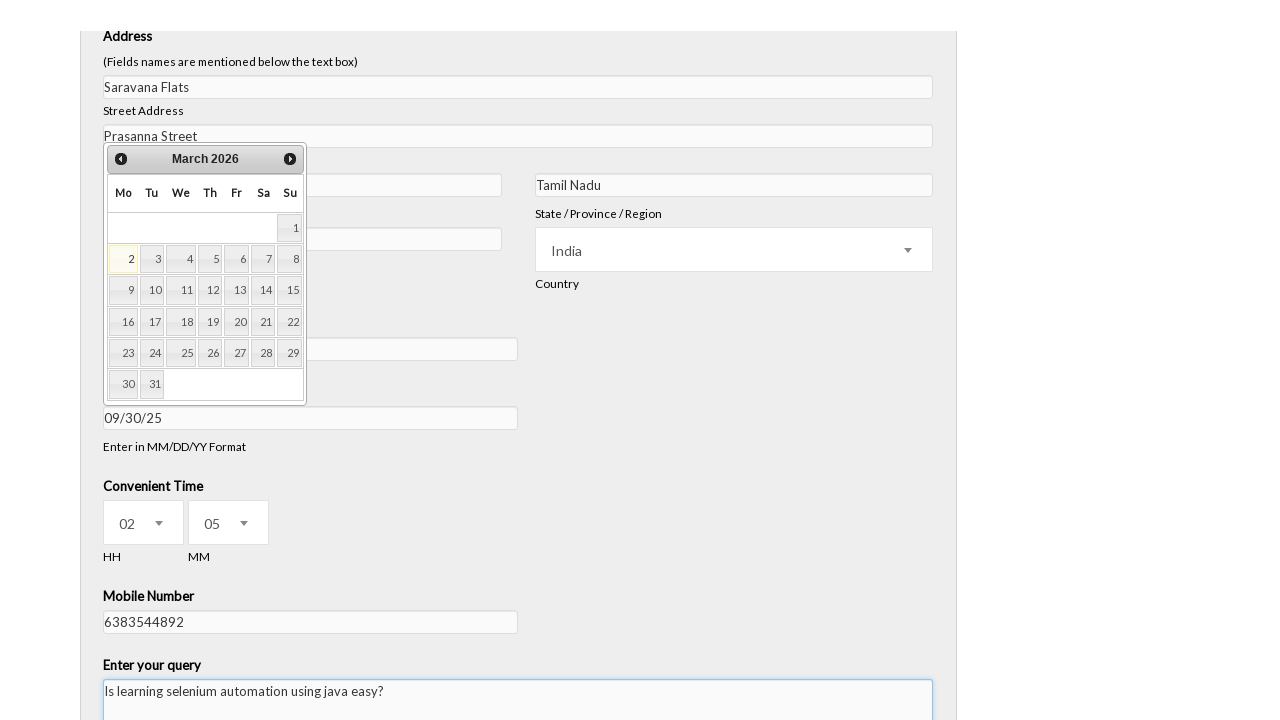

Clicked submit button to submit registration form at (30, 706) on #vfb-4
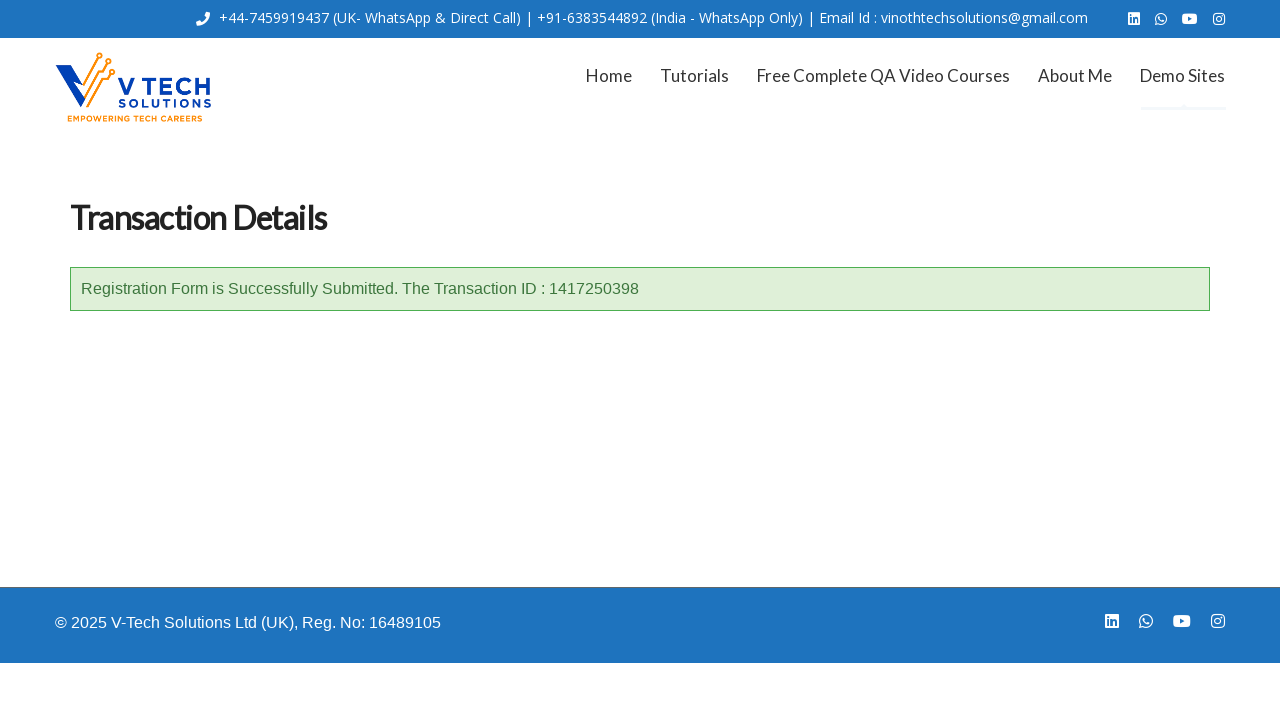

Success message container loaded and validated
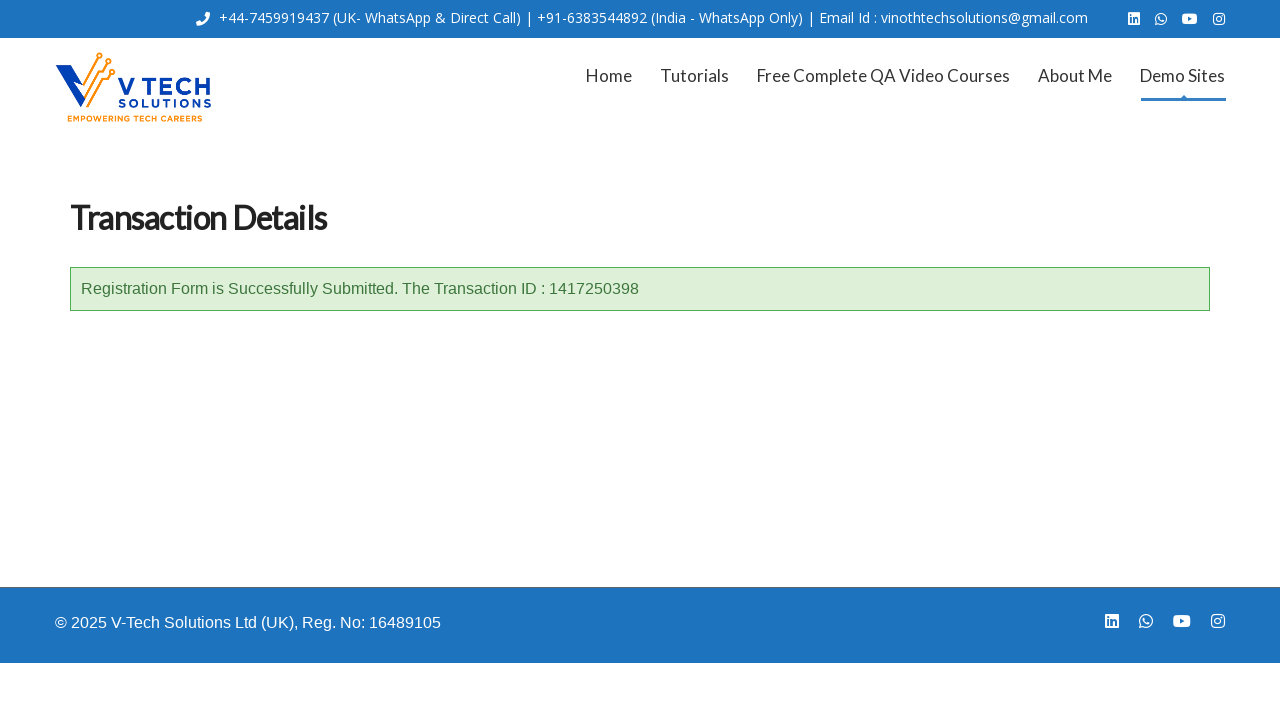

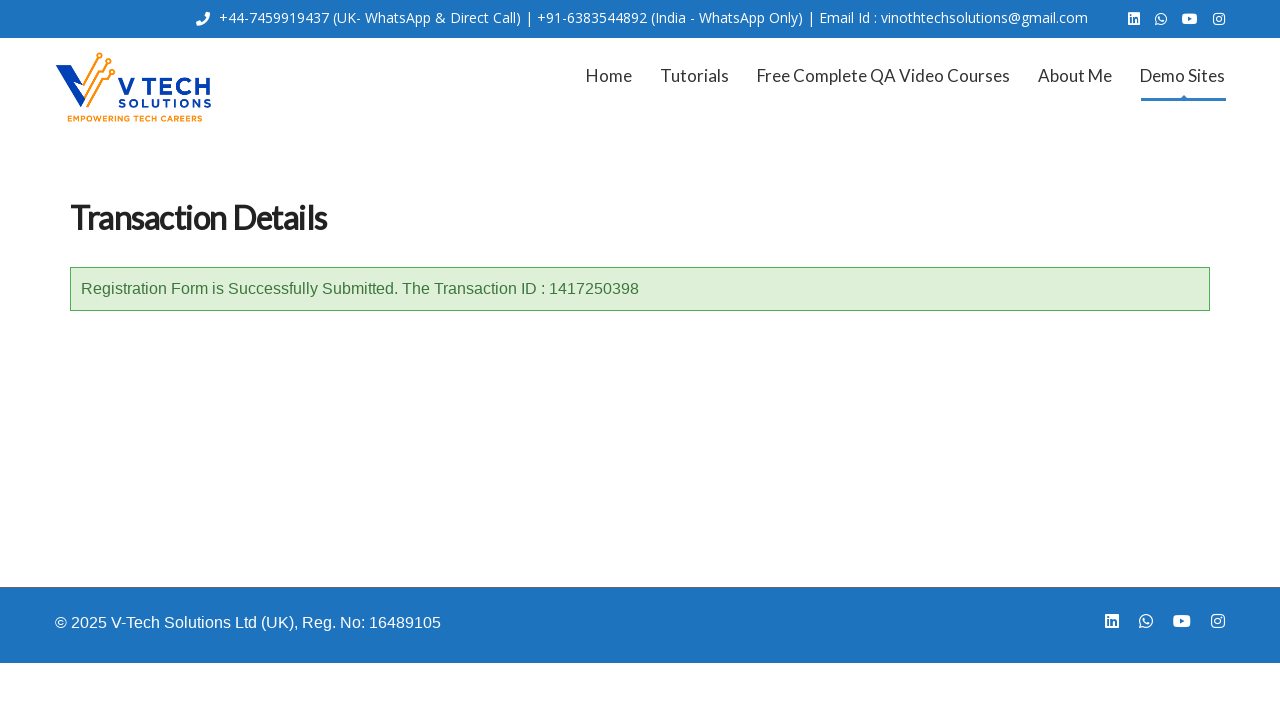